Tests highlighting an element on a page by finding a specific element and applying a visual highlight style to it, demonstrating element manipulation via JavaScript execution.

Starting URL: http://the-internet.herokuapp.com/large

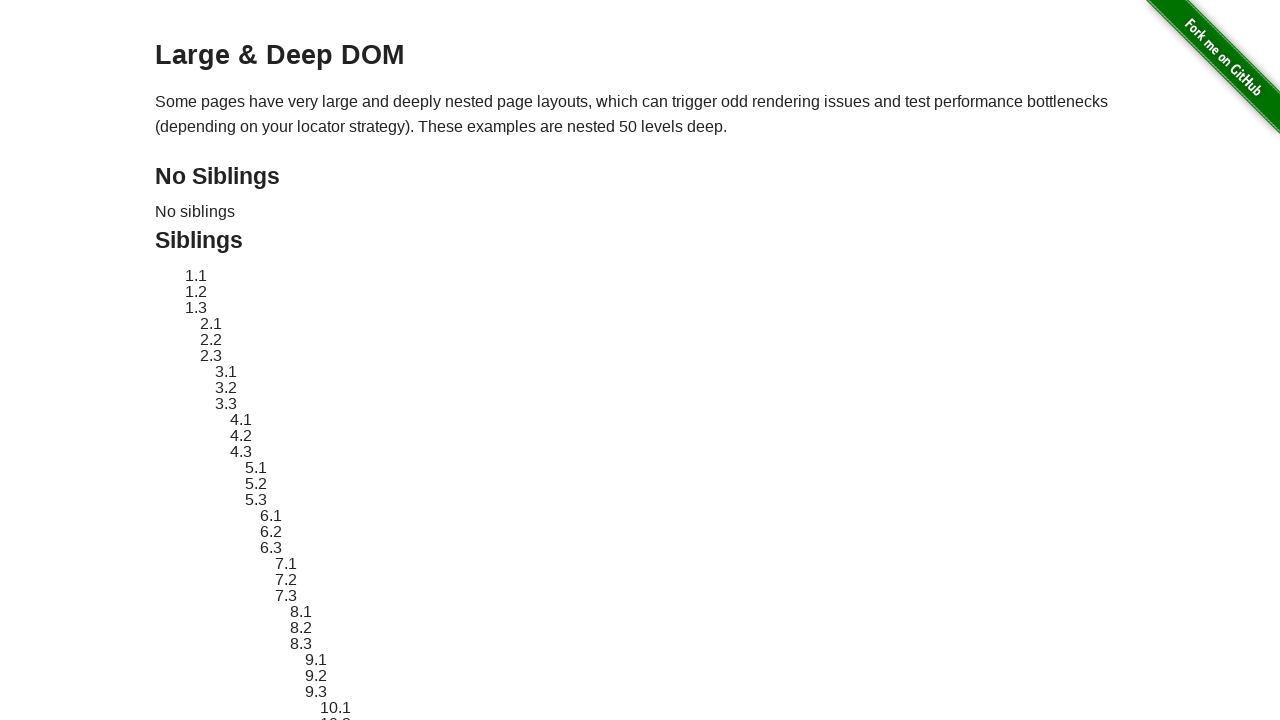

Located element with ID 'sibling-2.3'
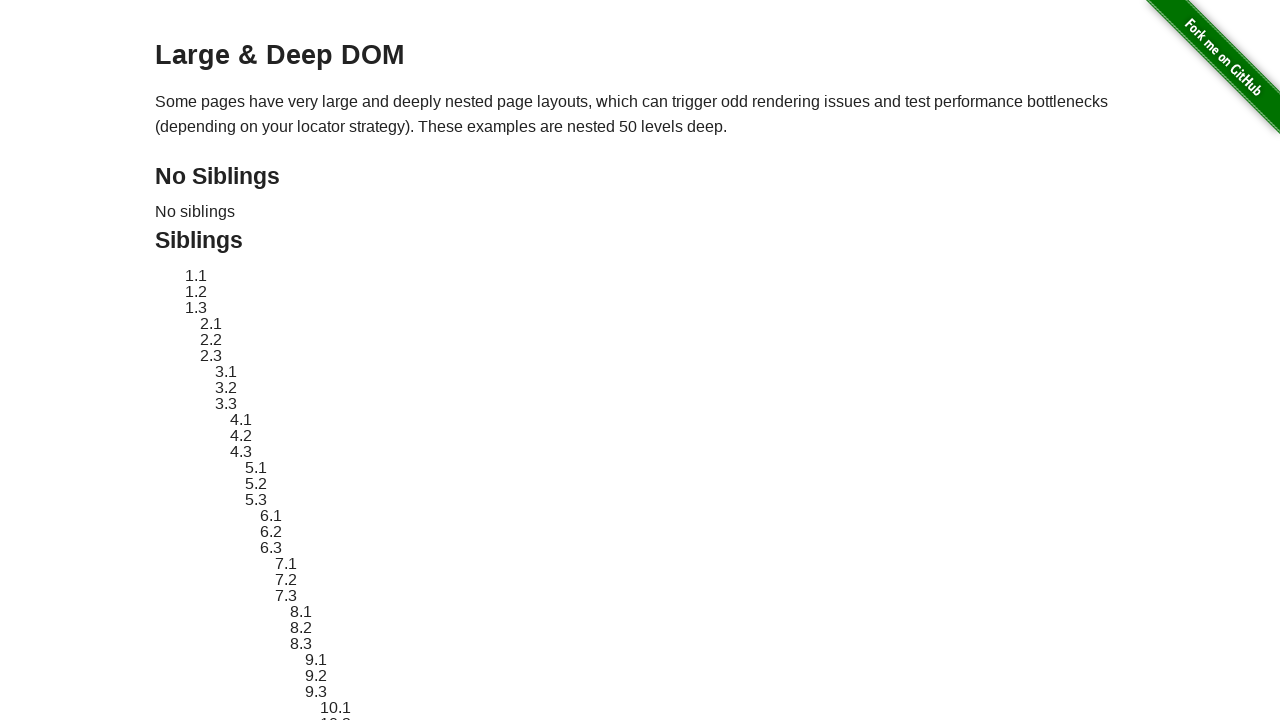

Element became visible
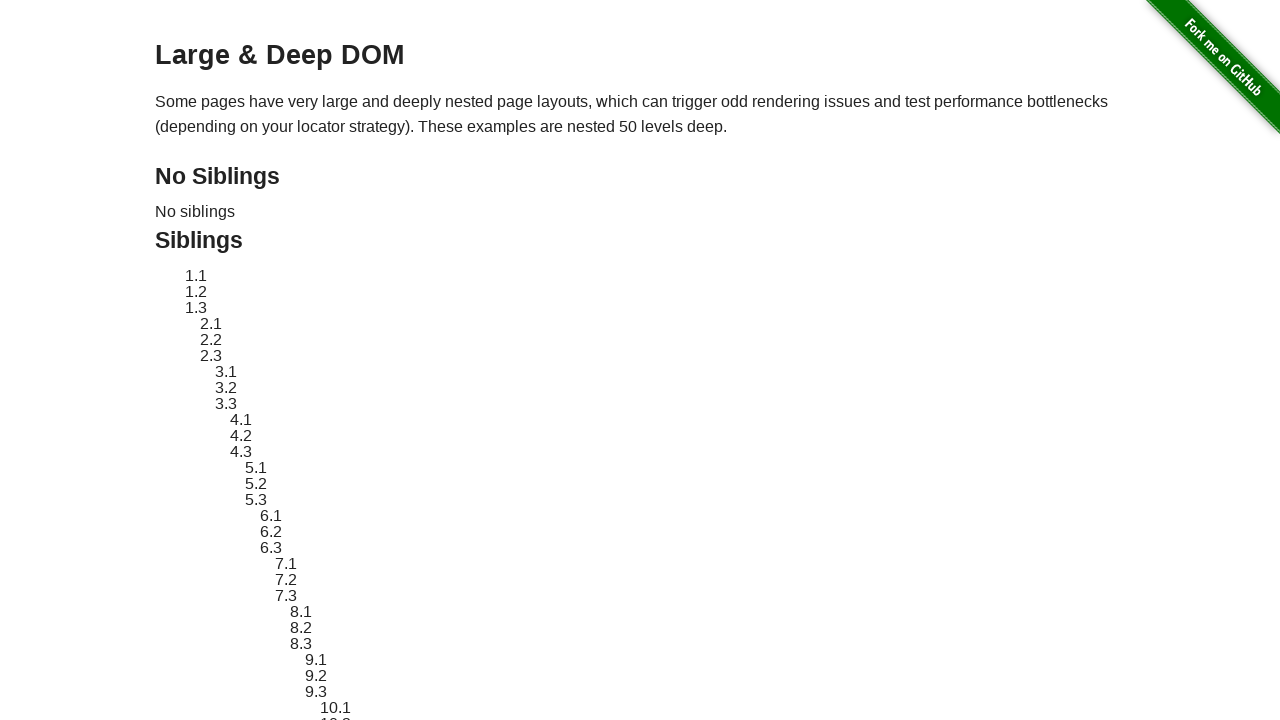

Retrieved original style attribute from element
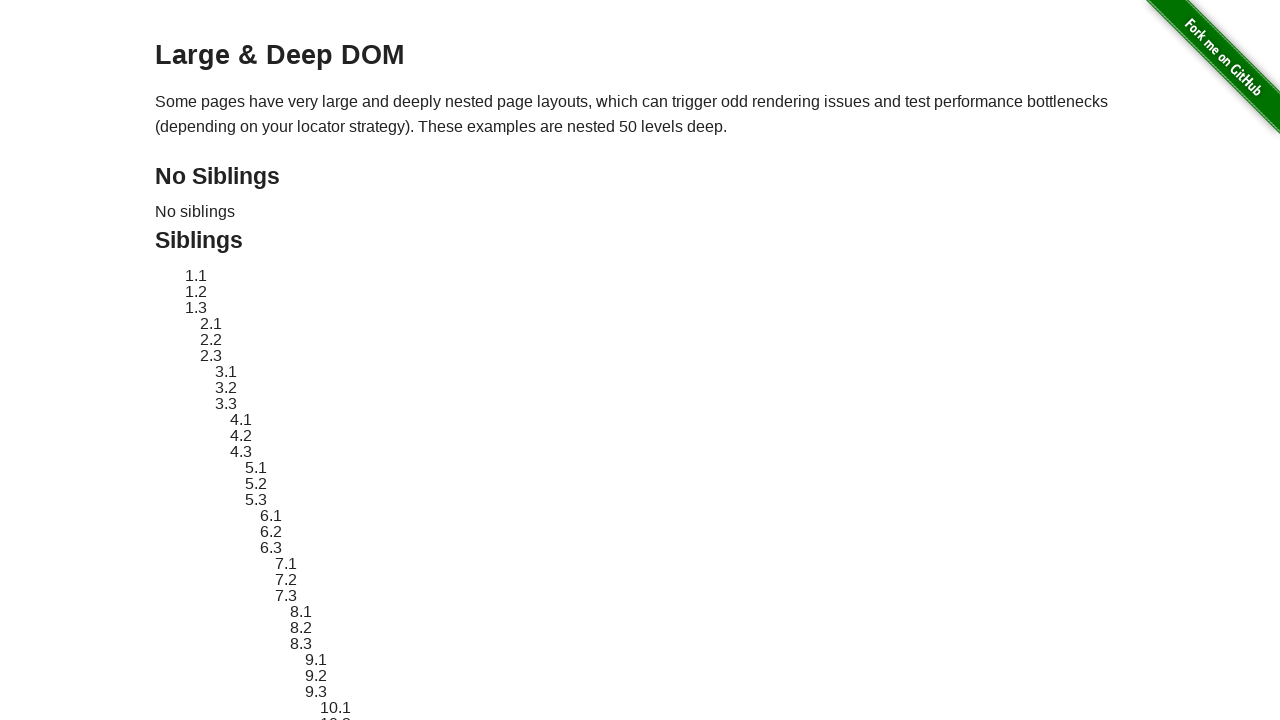

Applied red dashed border highlight style to element
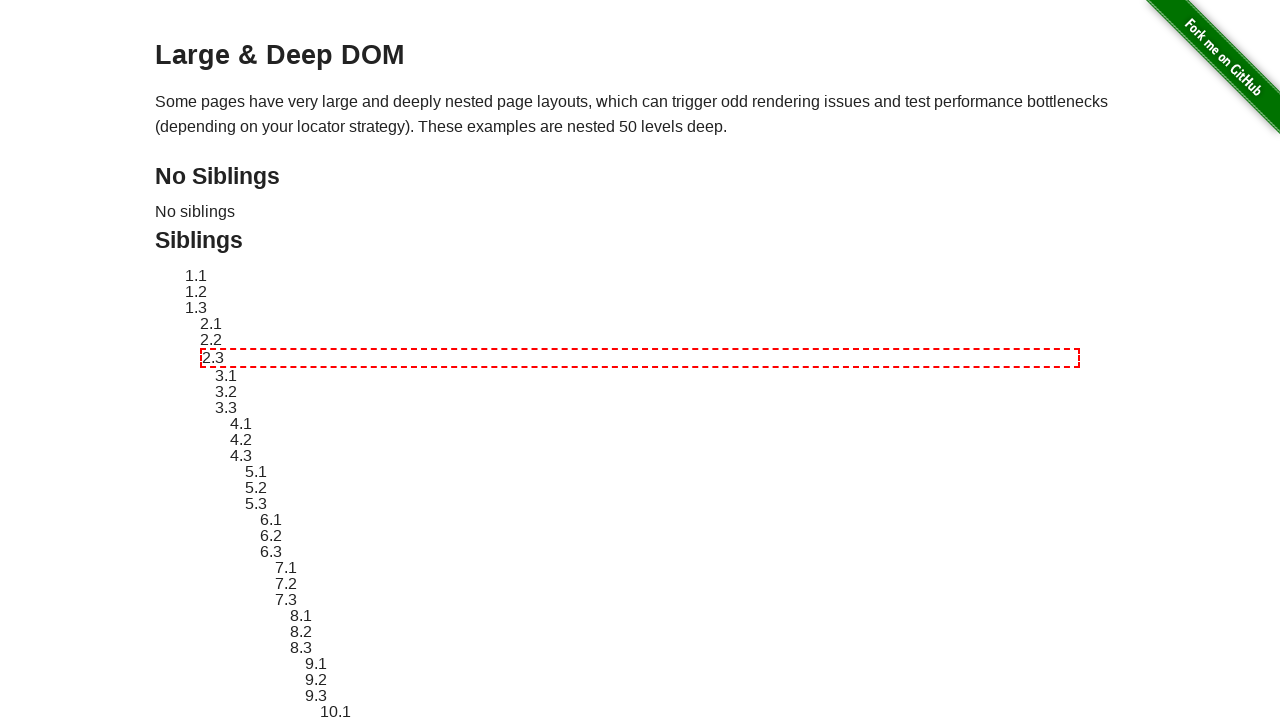

Waited 3 seconds to view the highlighted element
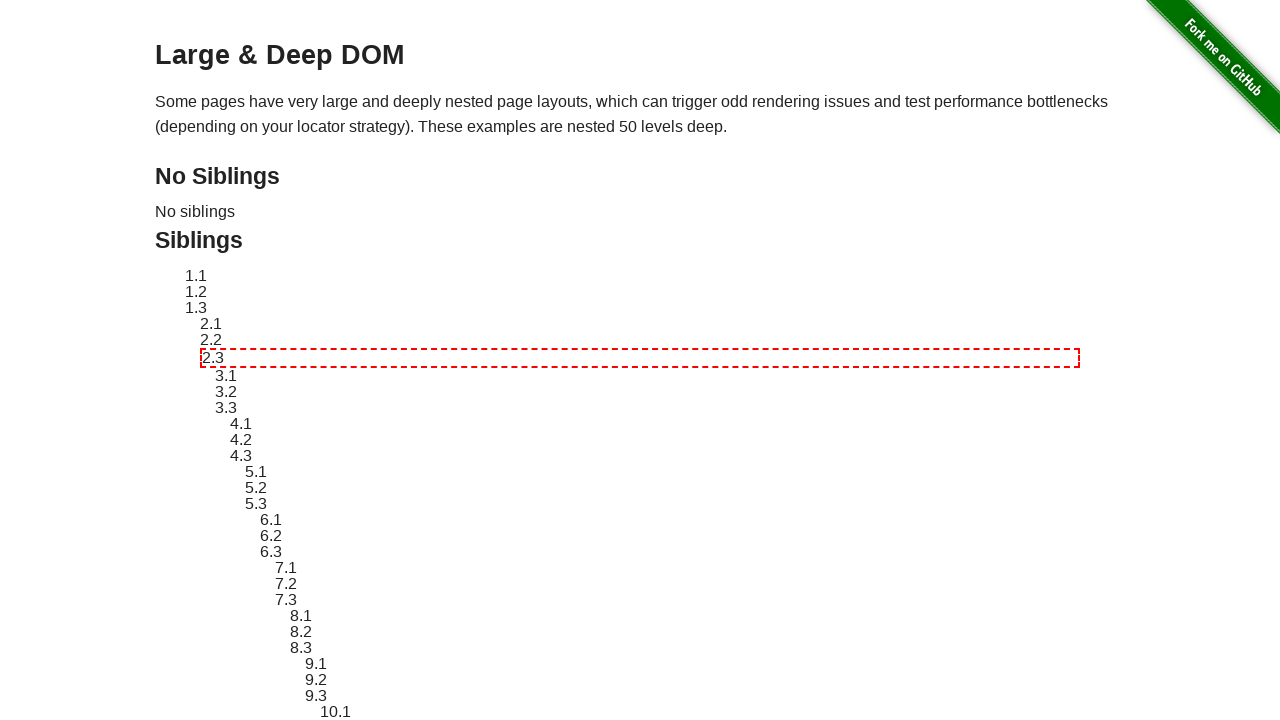

Reverted element style to original state
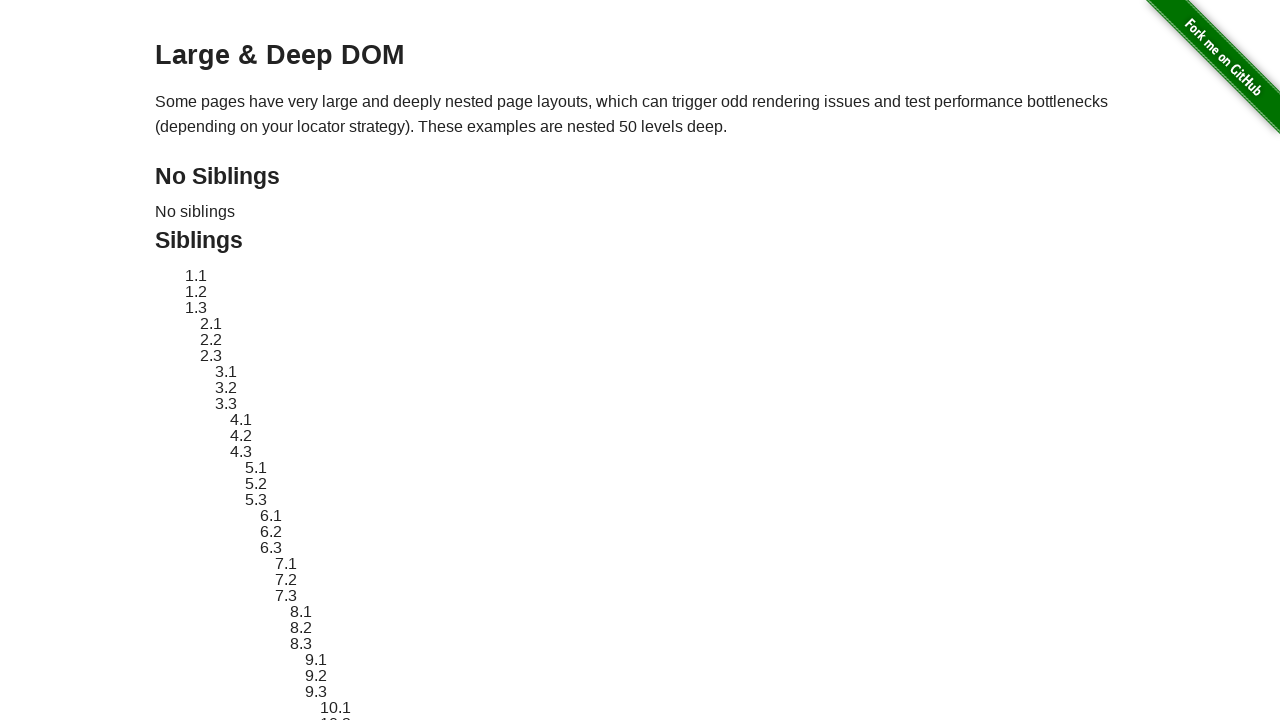

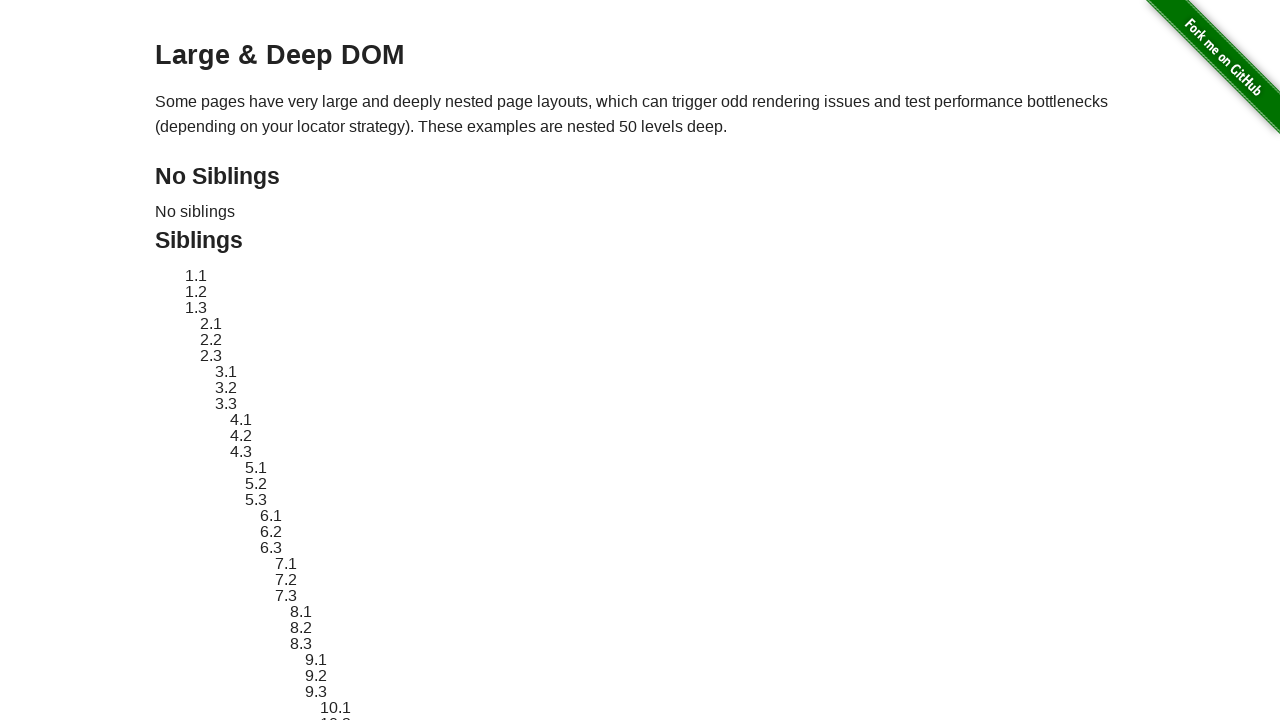